Tests dynamic loading by clicking start button and verifying the Hello World element becomes displayed

Starting URL: https://automationfc.github.io/dynamic-loading/

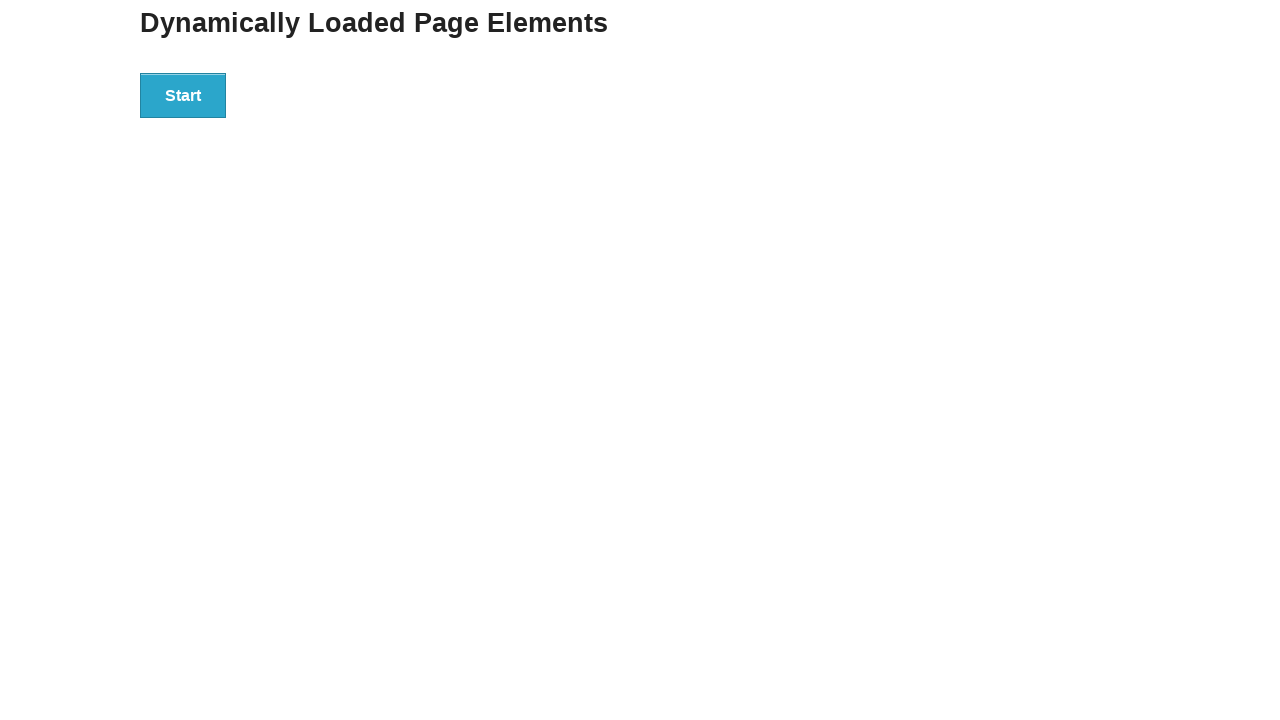

Clicked the start button to initiate dynamic loading at (183, 95) on div#start>button
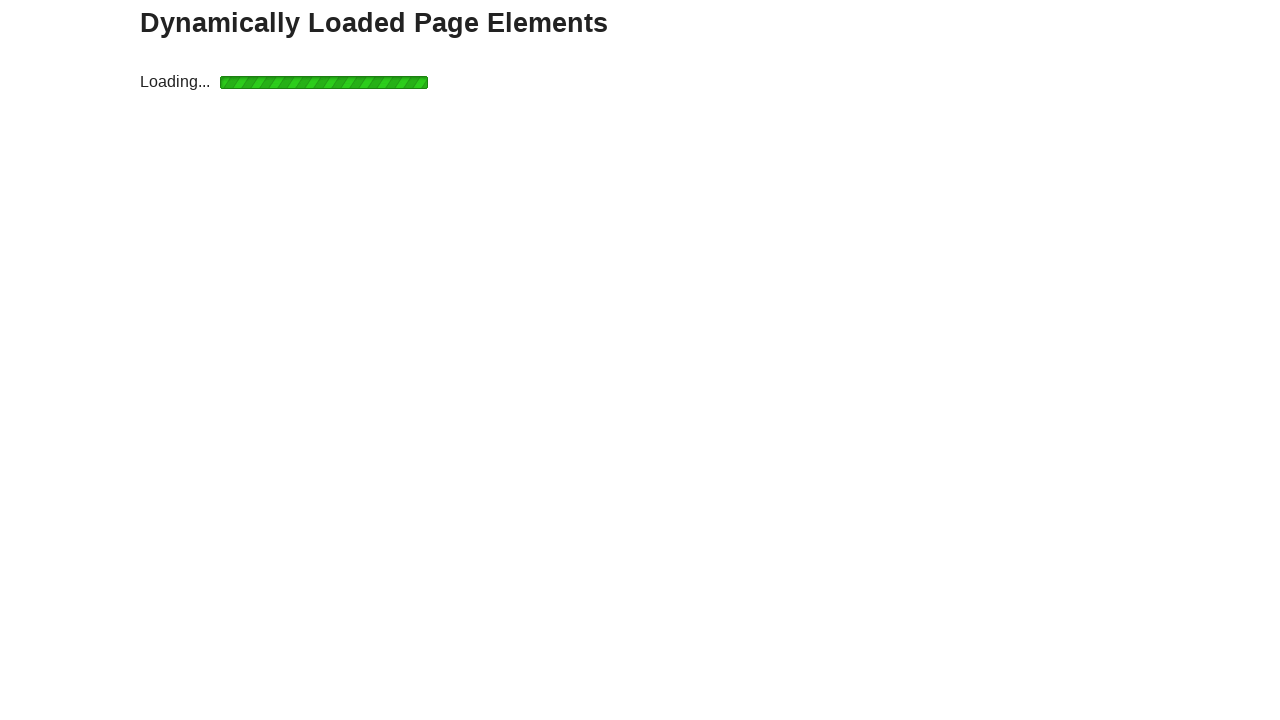

Hello World element became visible after dynamic loading completed
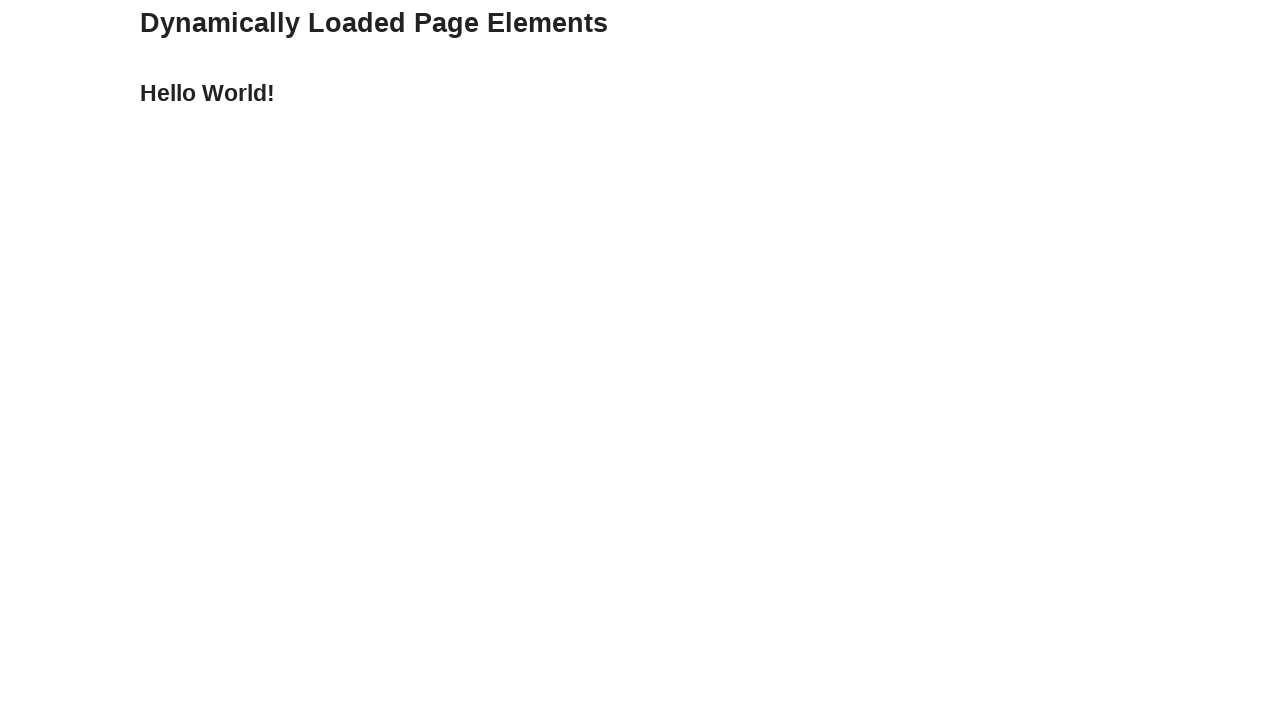

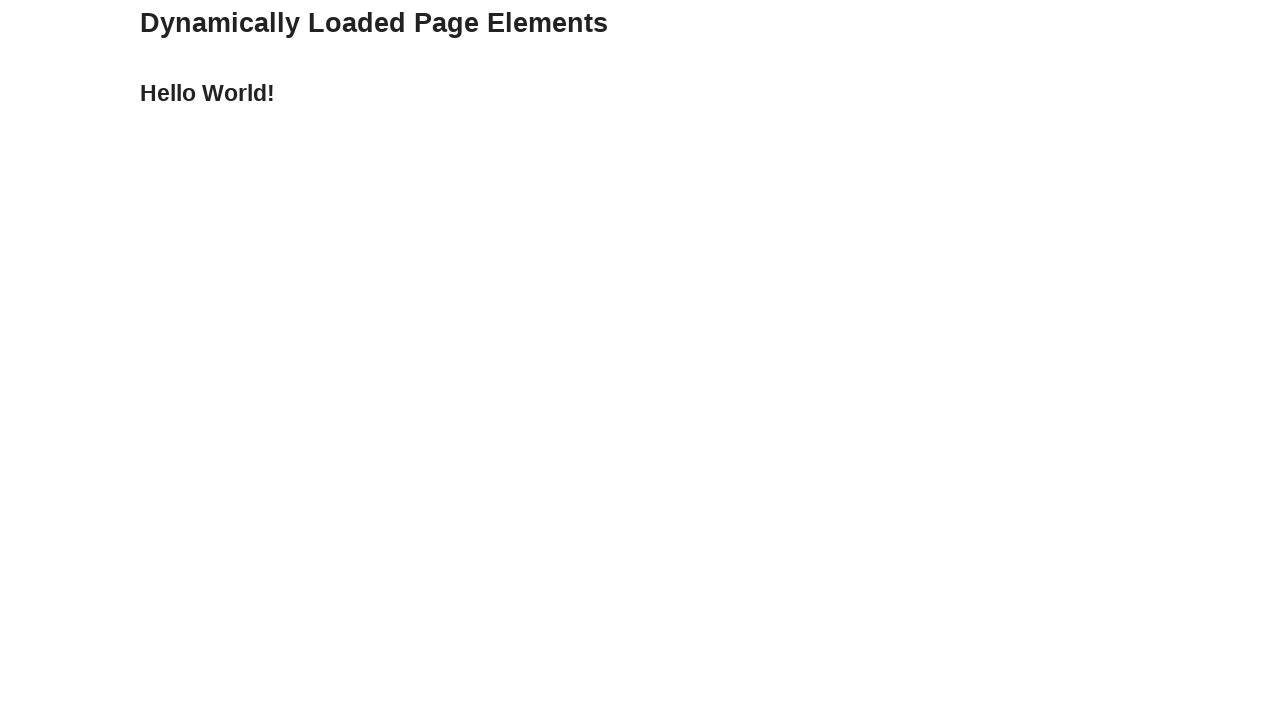